Tests checkbox functionality by checking and unchecking a checkbox

Starting URL: https://testautomationpractice.blogspot.com/

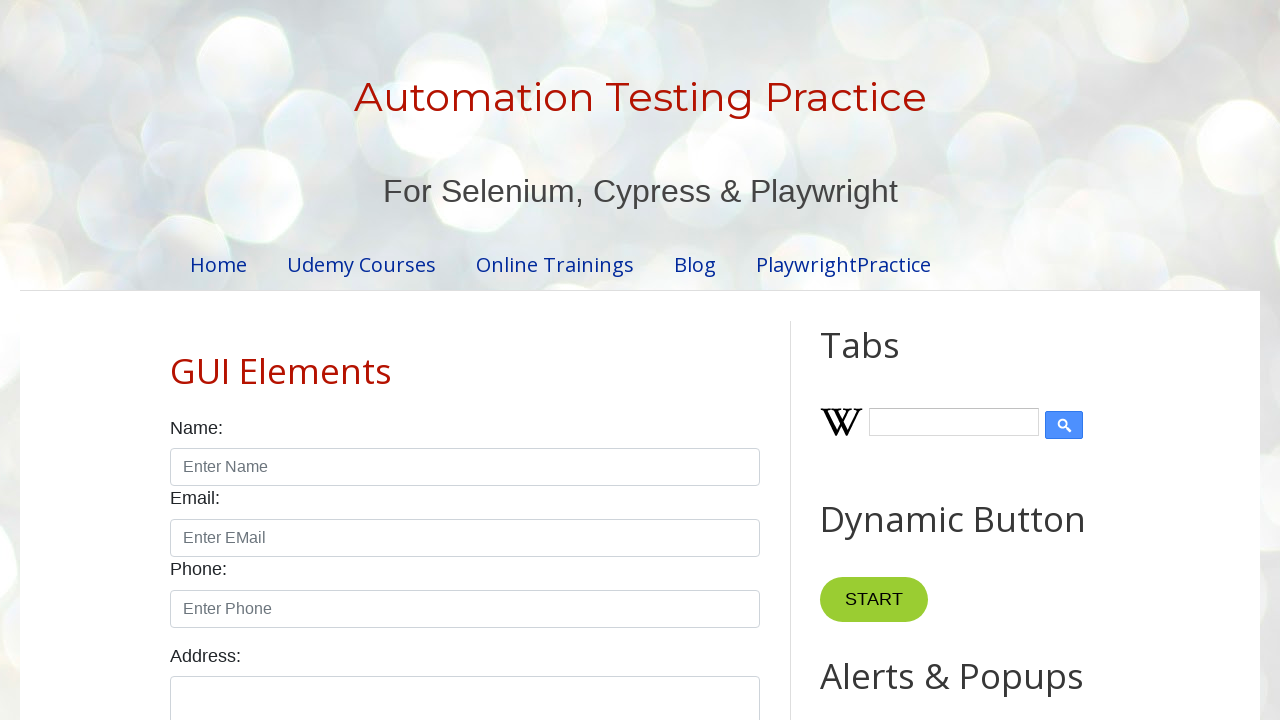

Checked the Sunday checkbox at (176, 360) on #sunday
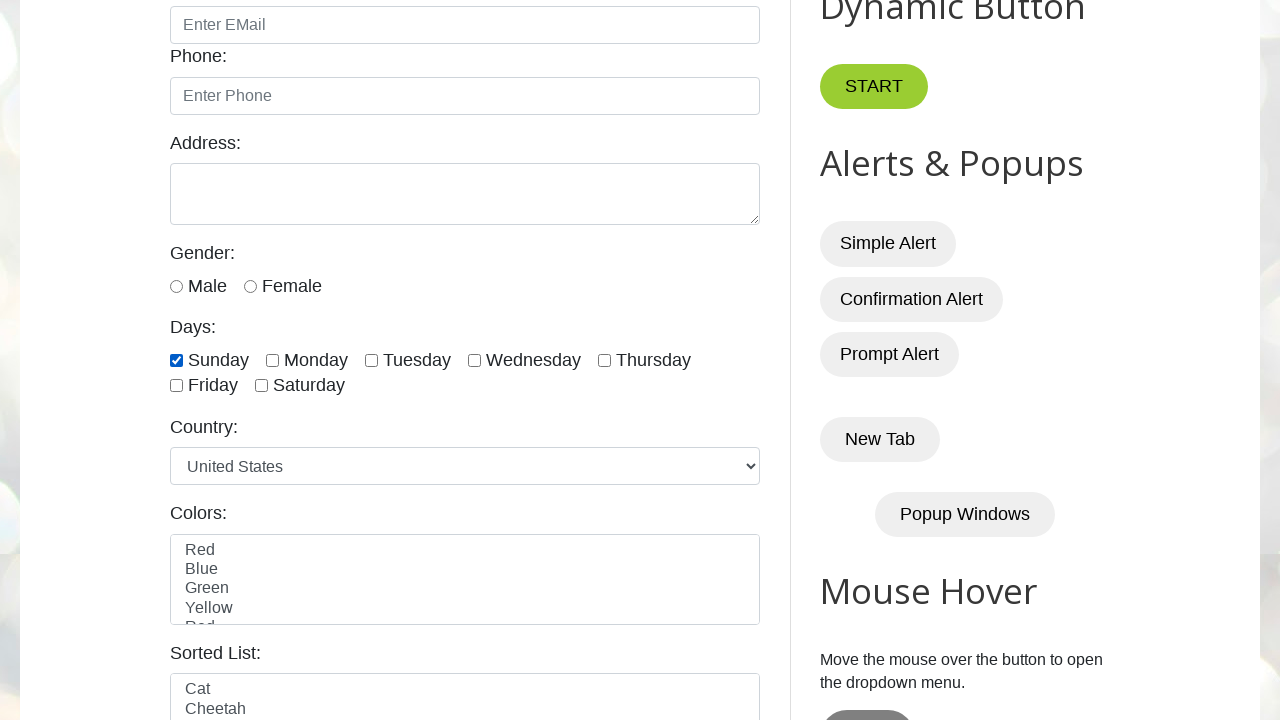

Verified that Sunday checkbox is checked
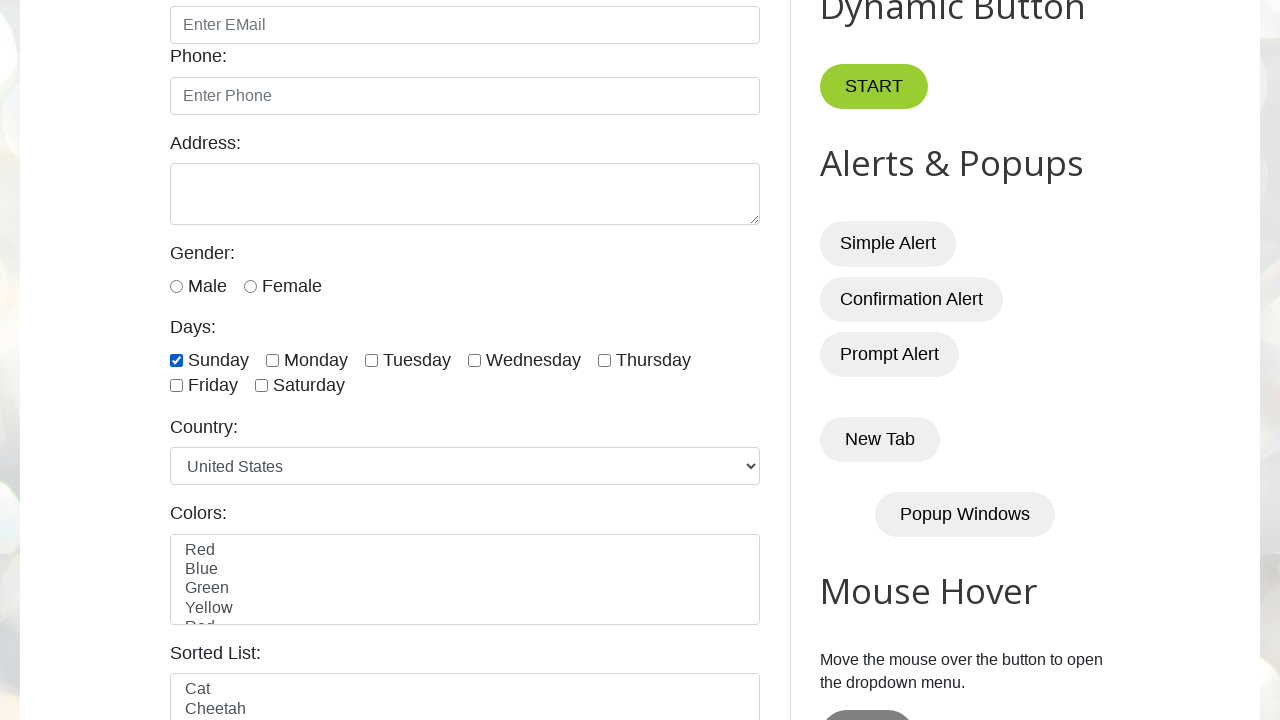

Unchecked the Sunday checkbox at (176, 360) on #sunday
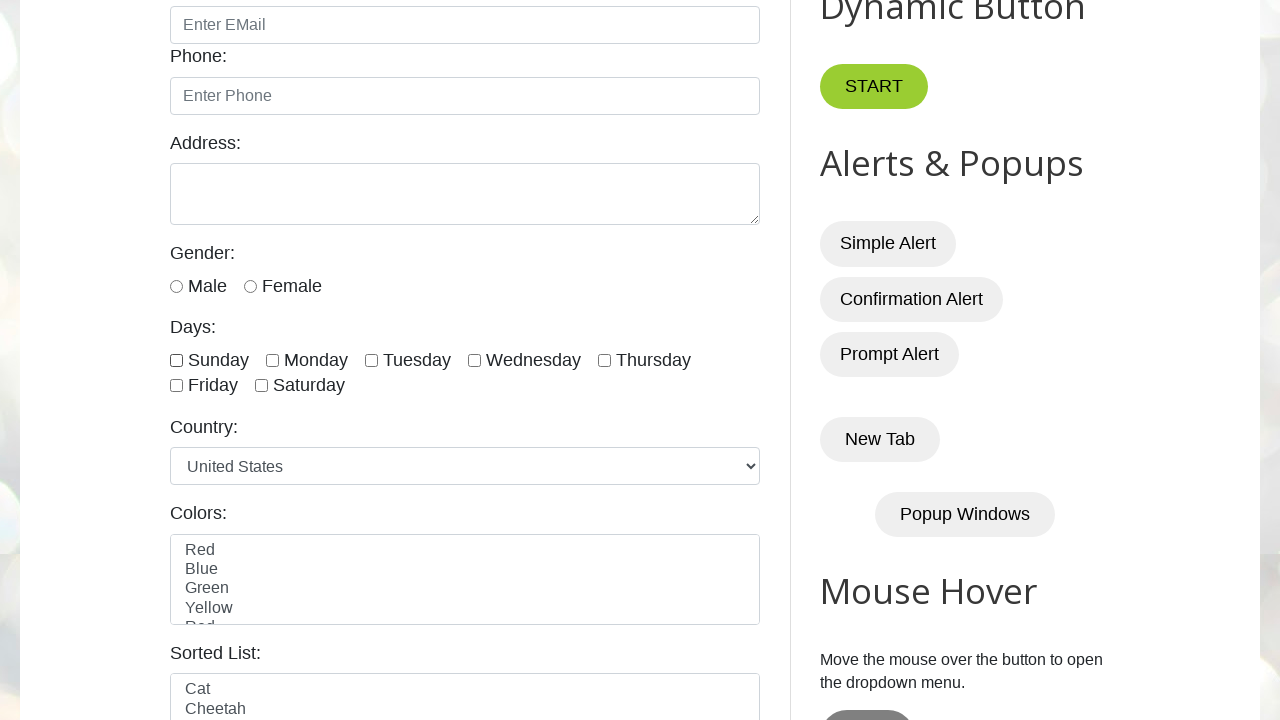

Verified that Sunday checkbox is unchecked
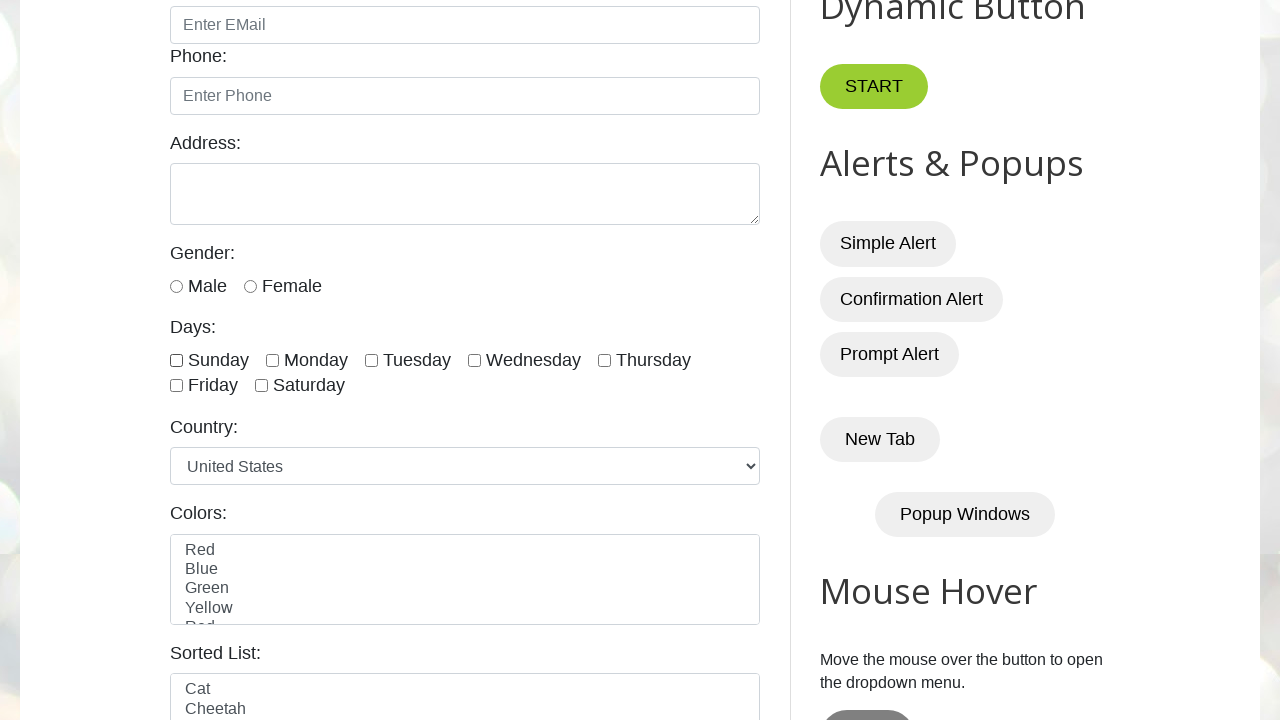

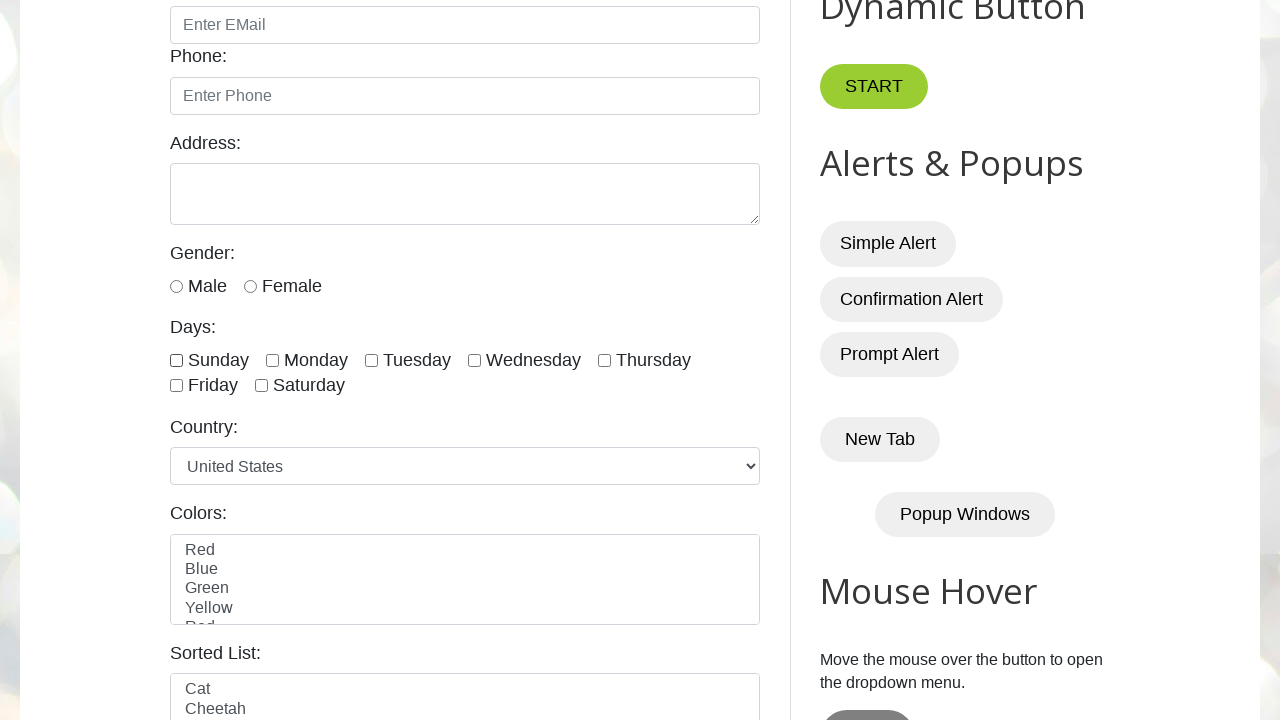